Tests sorting a table by the Email column in ascending order by clicking the column header and verifying the values are sorted correctly

Starting URL: http://the-internet.herokuapp.com/tables

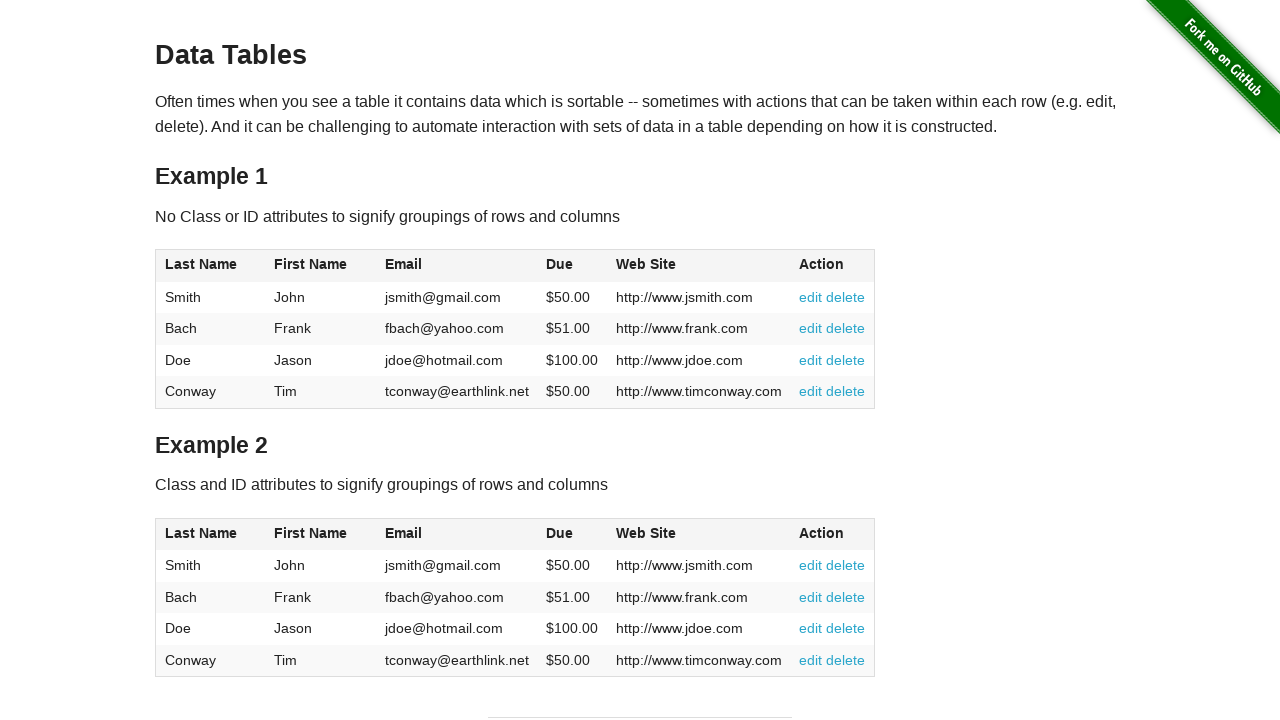

Clicked Email column header to sort ascending at (457, 266) on #table1 thead tr th:nth-of-type(3)
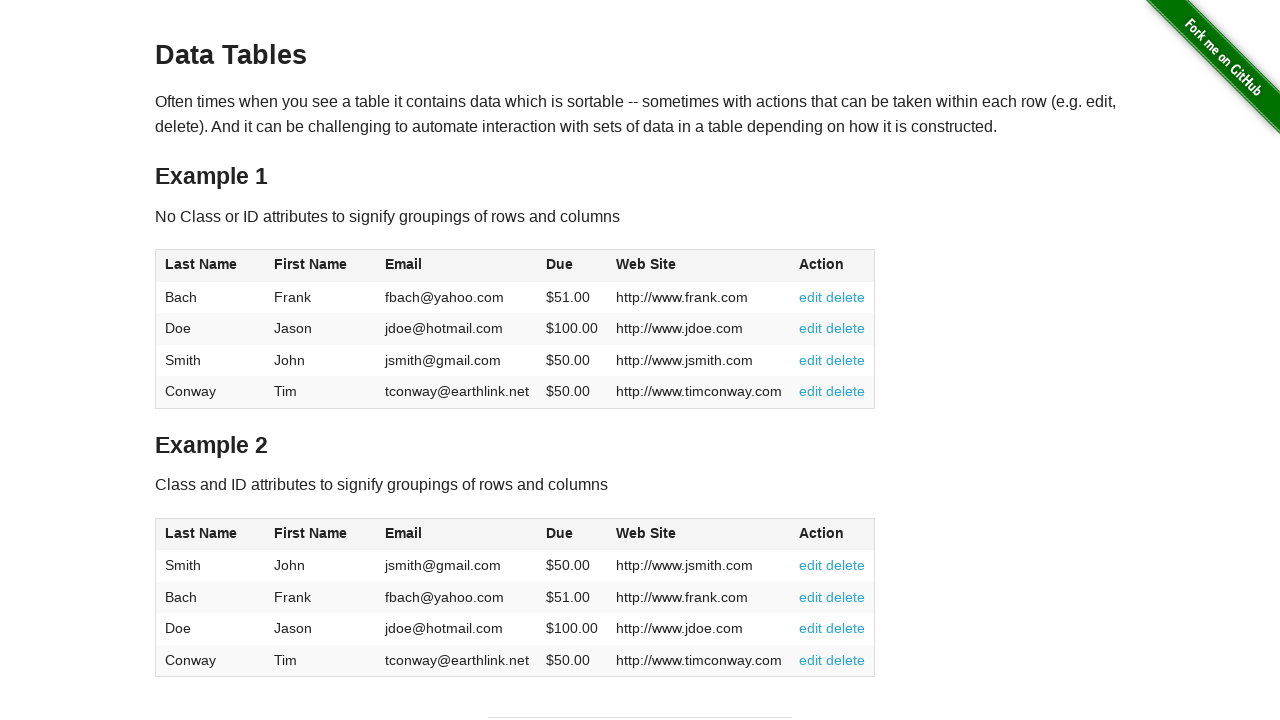

Table data loaded and Email column is visible
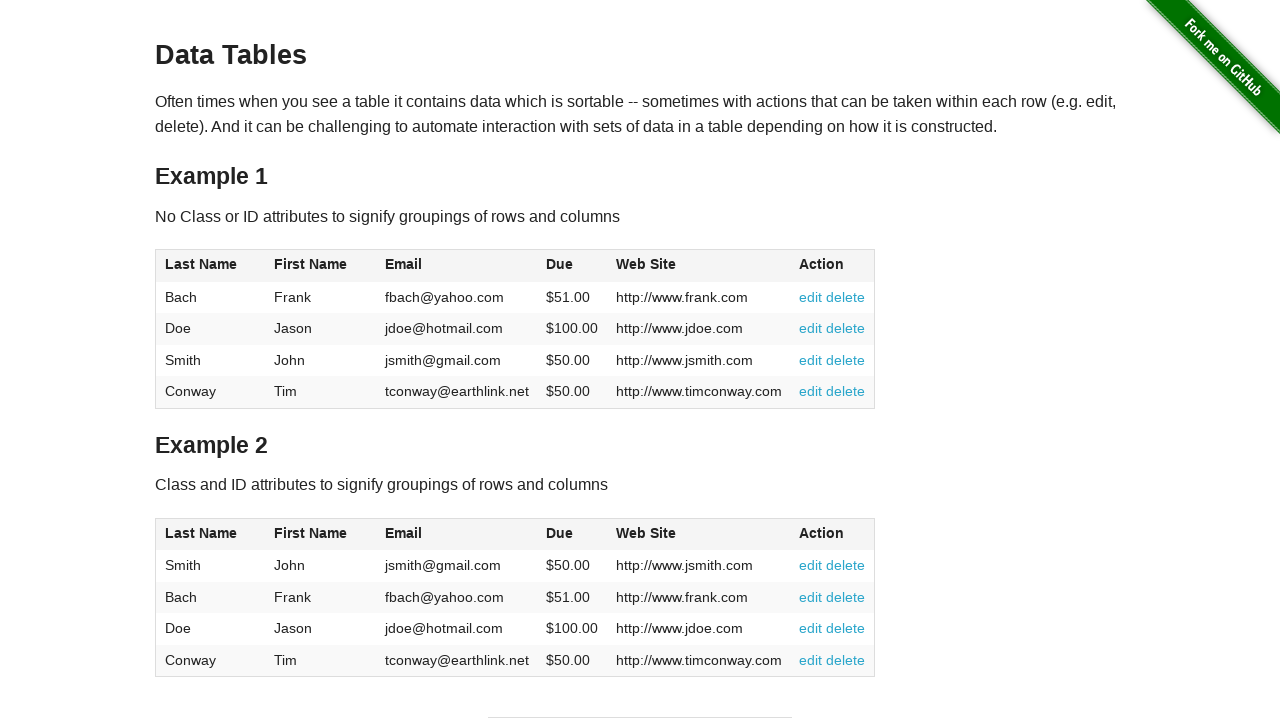

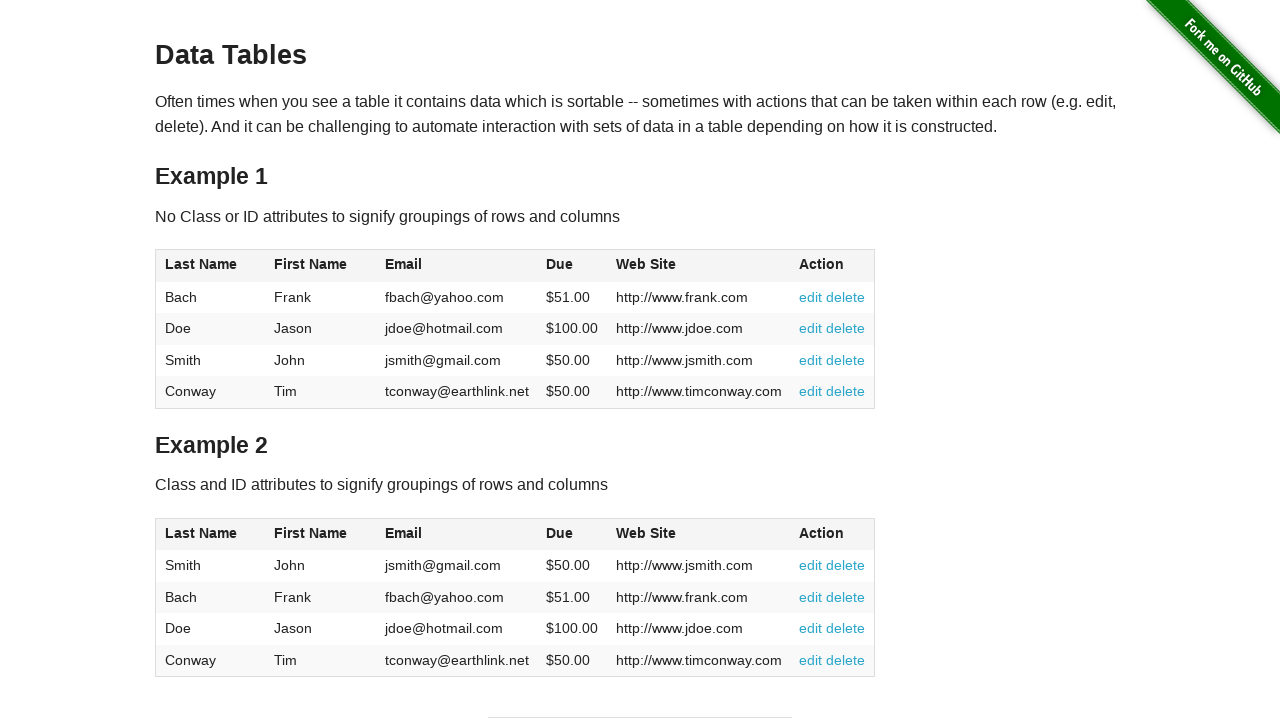